Tests a selenium detector page by interacting with token input fields and clicking a test button to verify detection bypass

Starting URL: https://hmaker.github.io/selenium-detector/

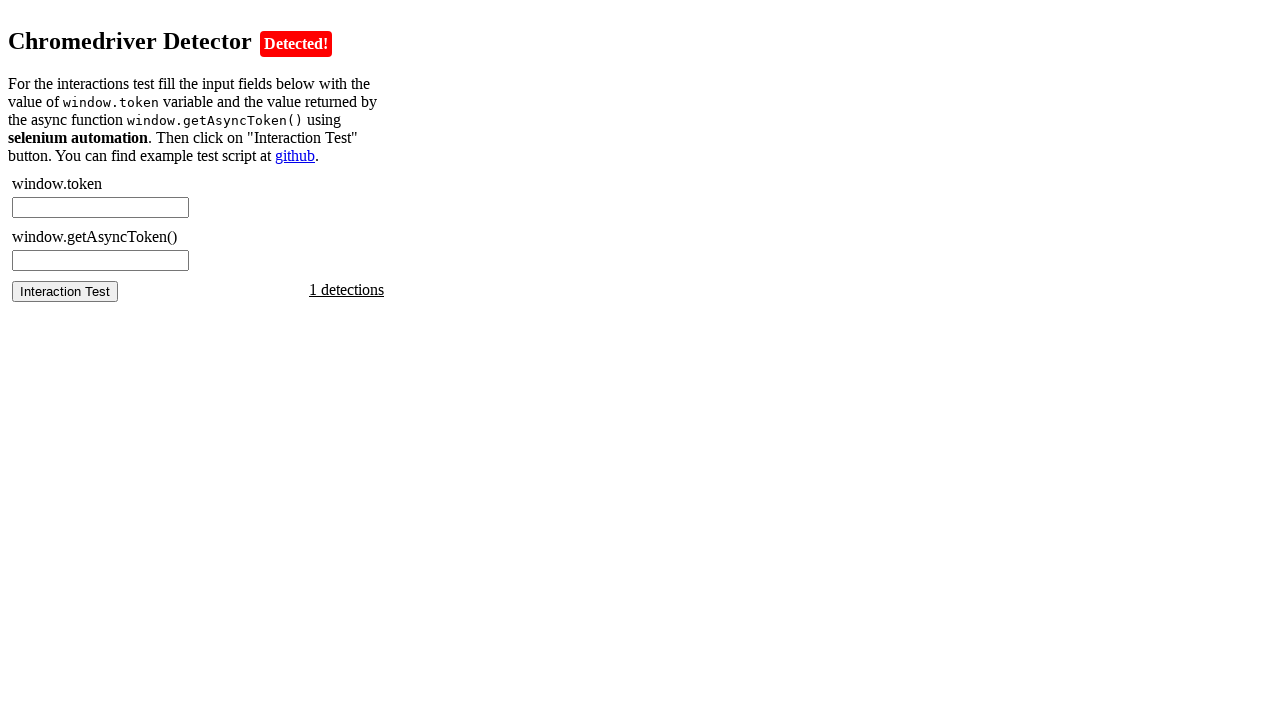

Waited for chromedriver token input field to load
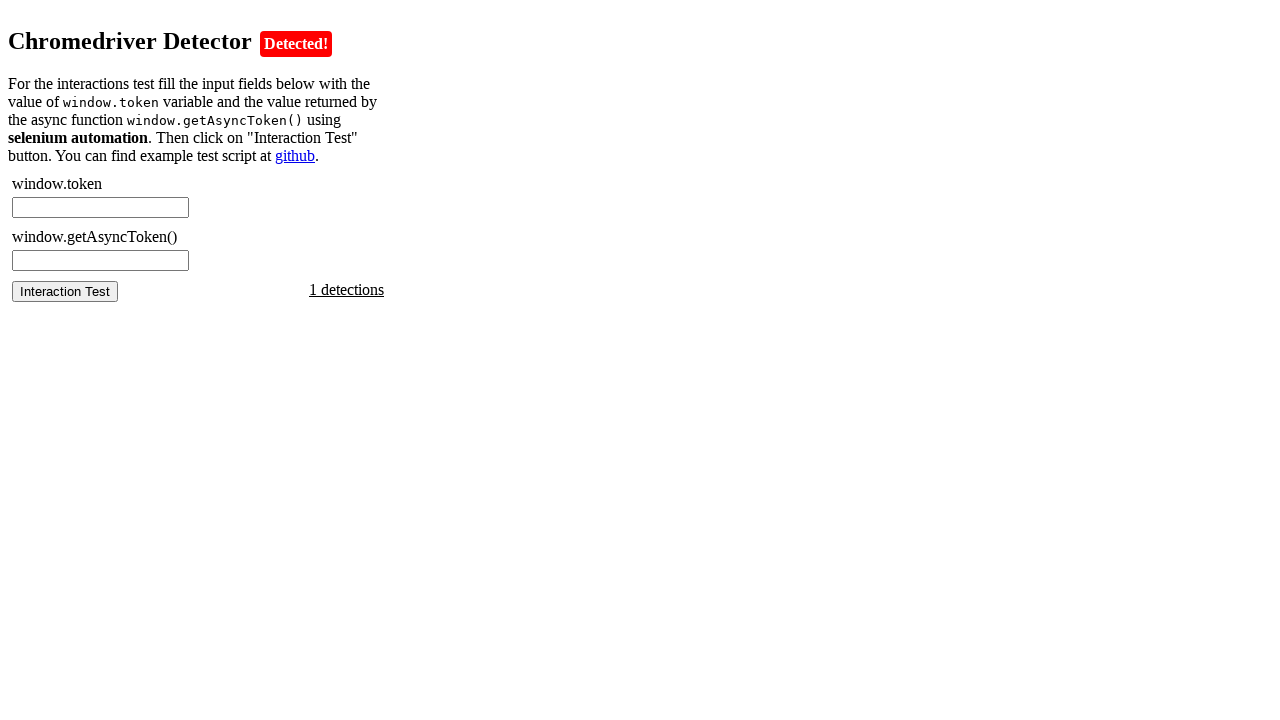

Evaluated window.token from page
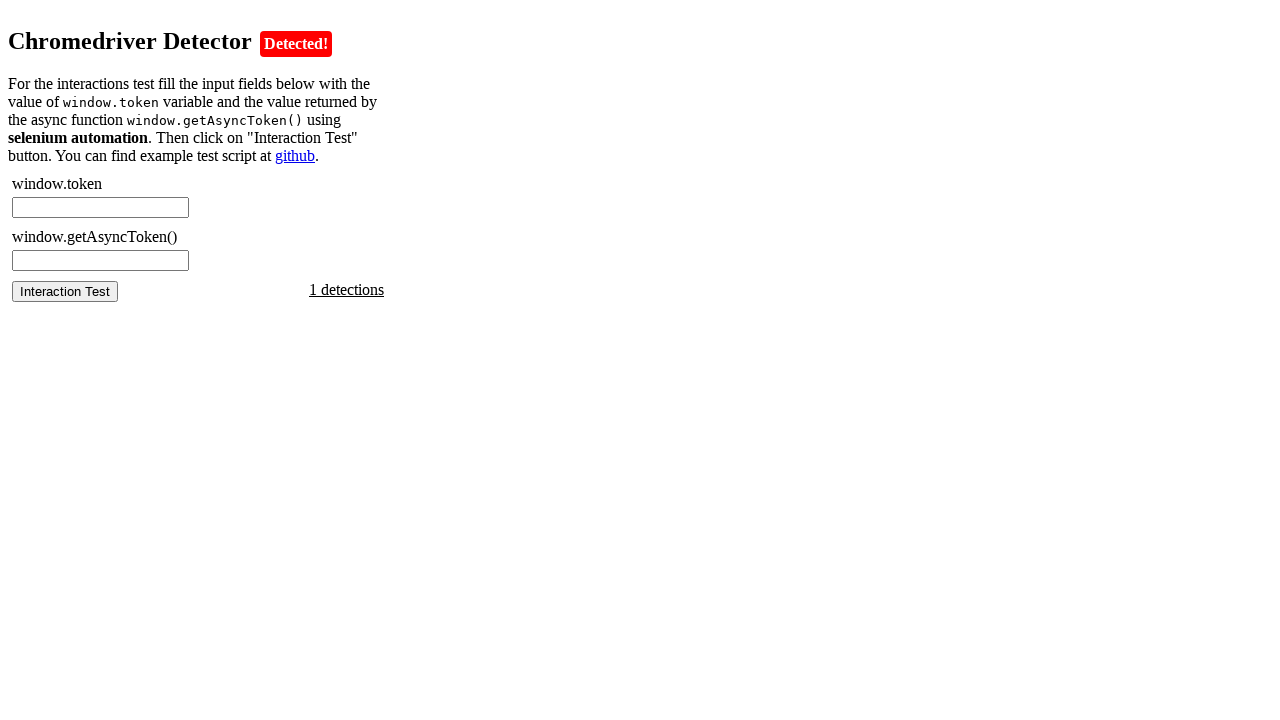

Filled chromedriver token field with extracted or default token on #chromedriver-token
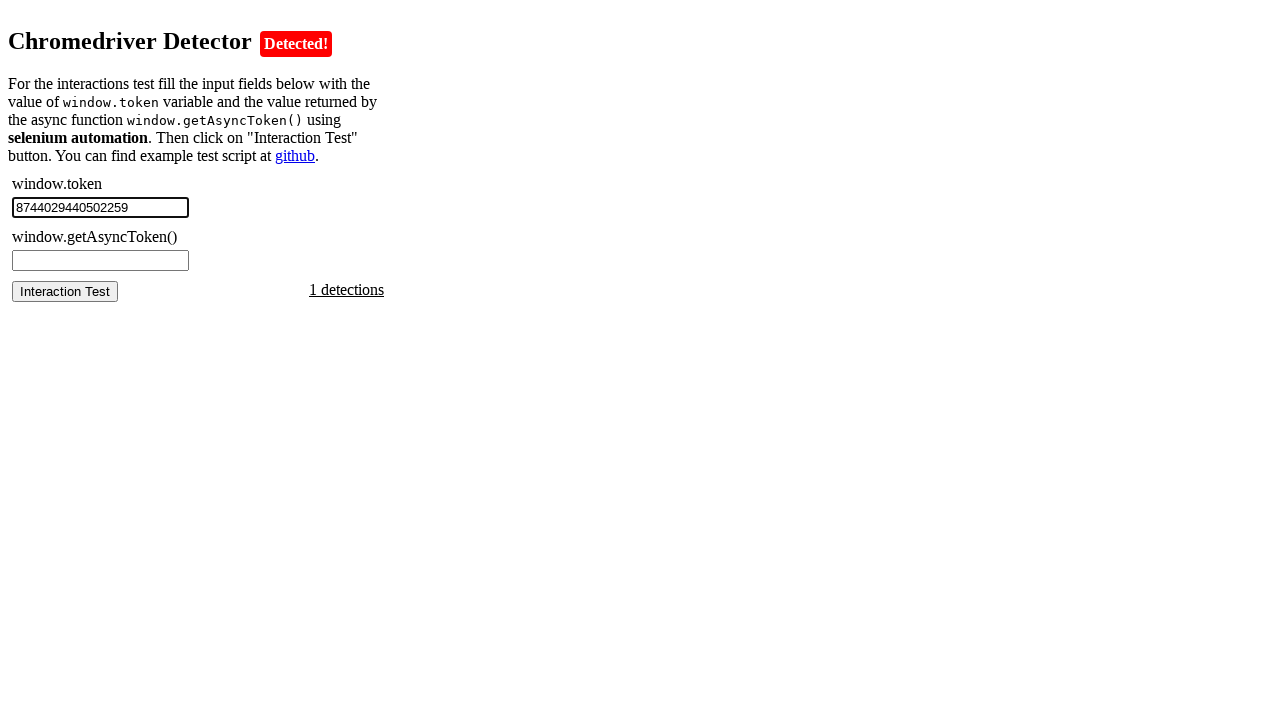

Filled chromedriver async token field with test value on #chromedriver-asynctoken
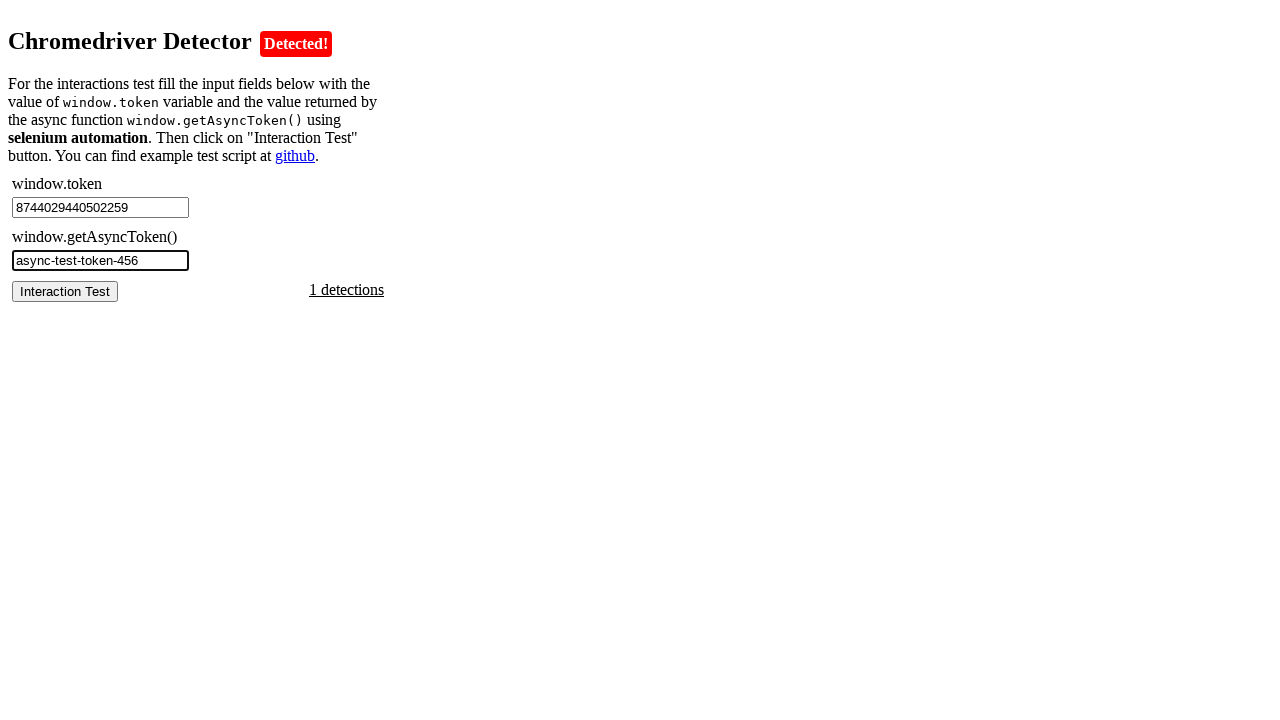

Clicked the test button to verify selenium detection bypass at (65, 291) on #chromedriver-test
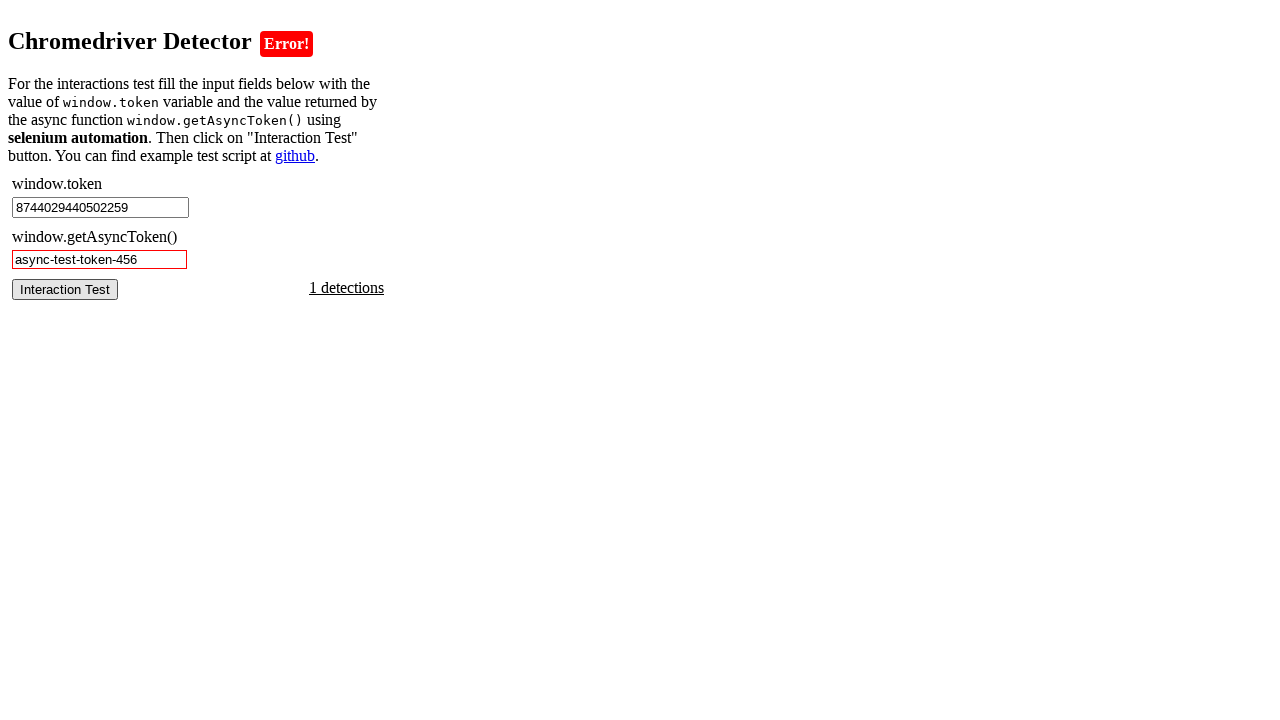

Test result container appeared after clicking test button
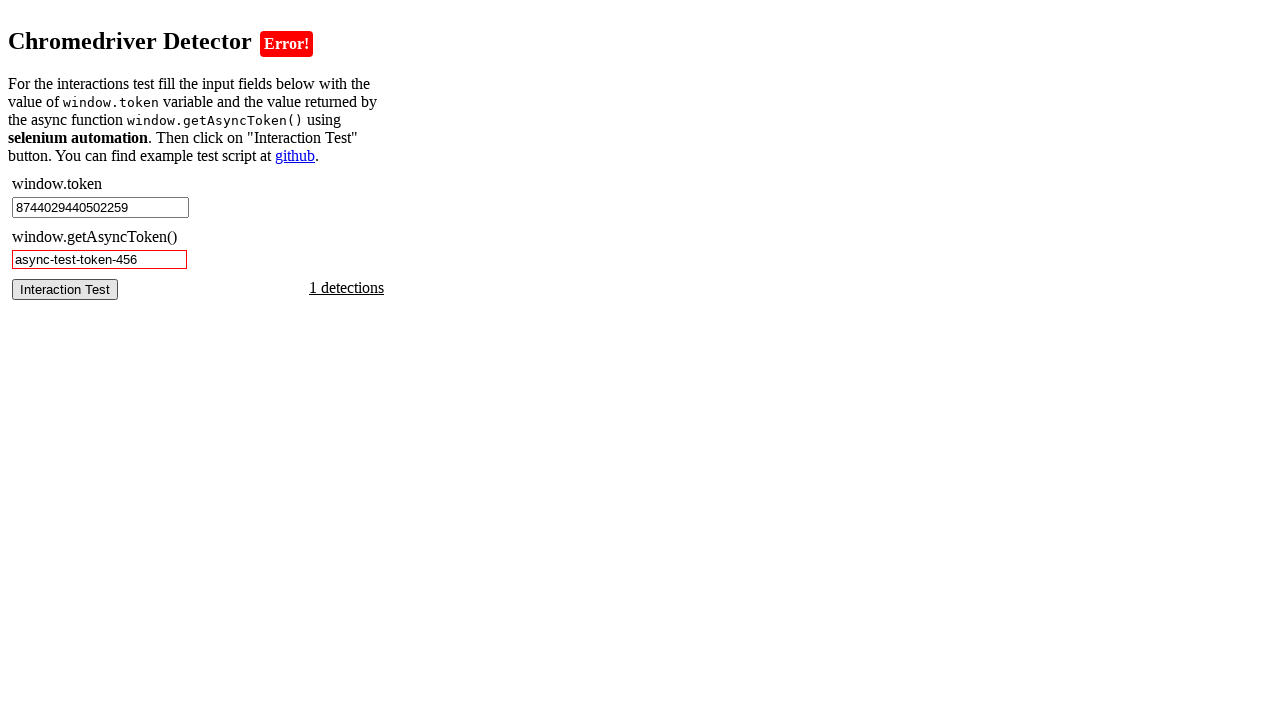

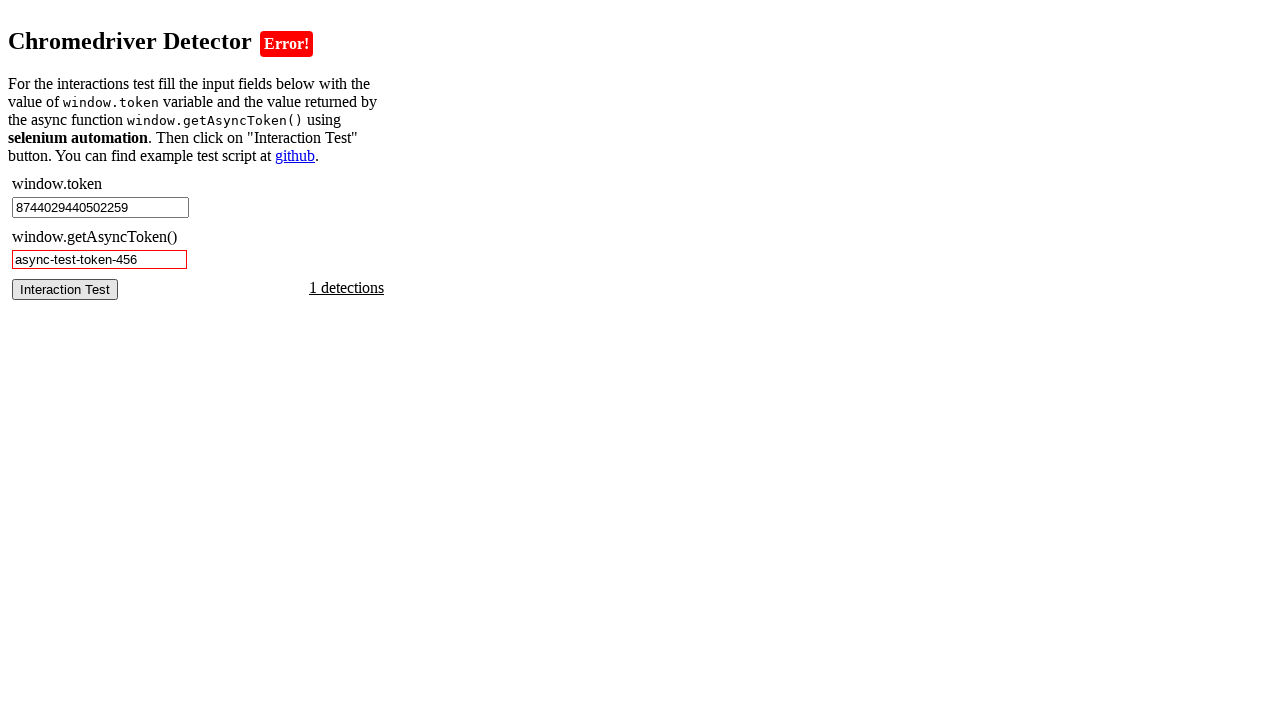